Tests a wait/verification flow by clicking a verify button and checking that a success message appears on the page.

Starting URL: http://suninjuly.github.io/wait1.html

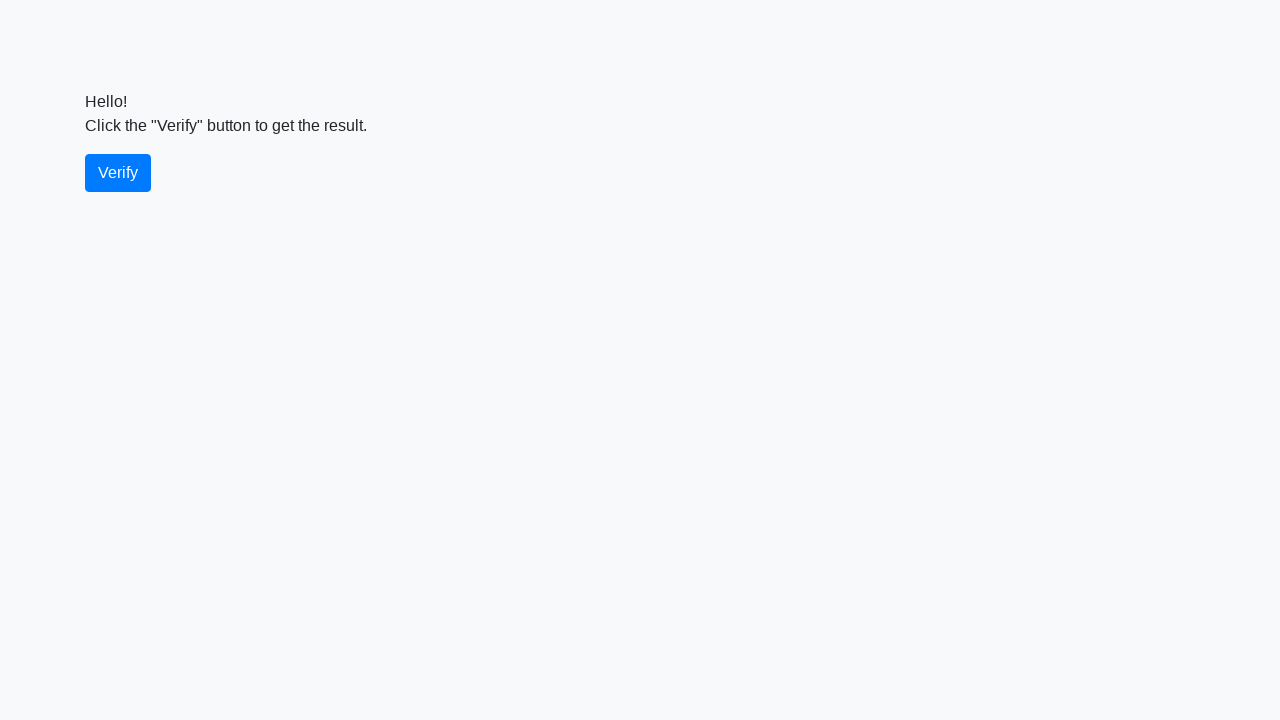

Clicked the verify button at (118, 173) on #verify
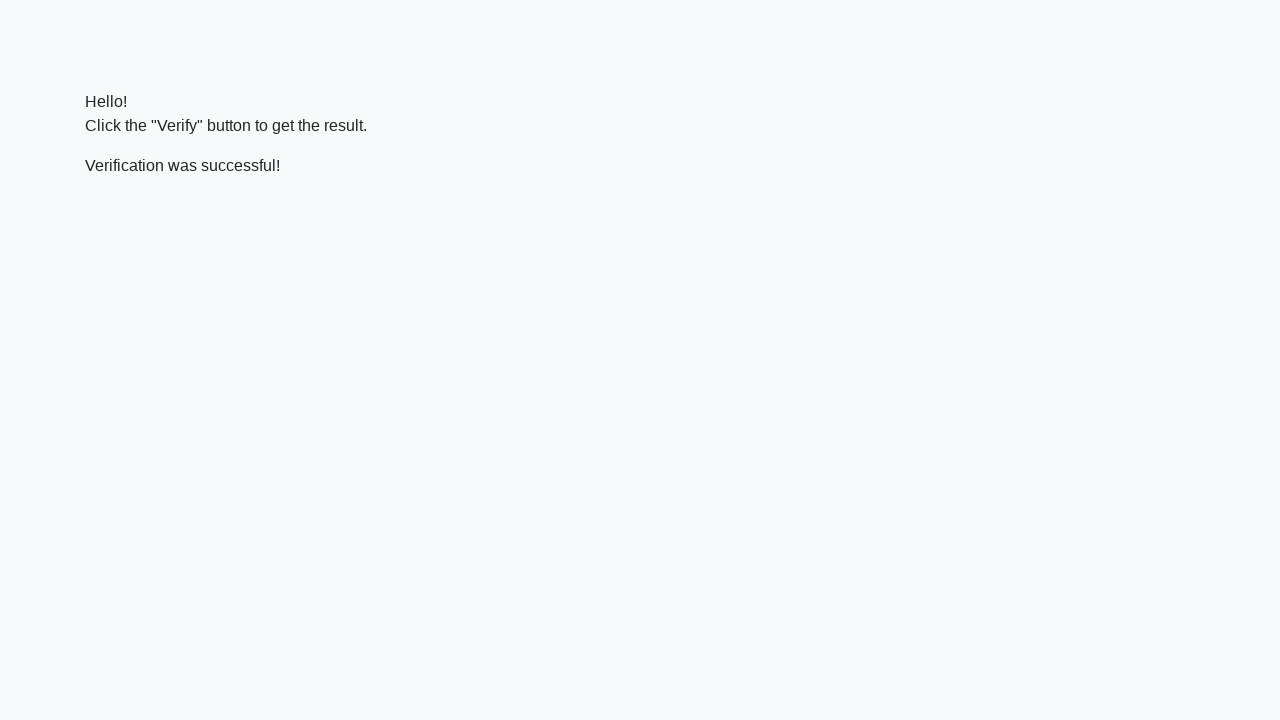

Success message appeared on the page
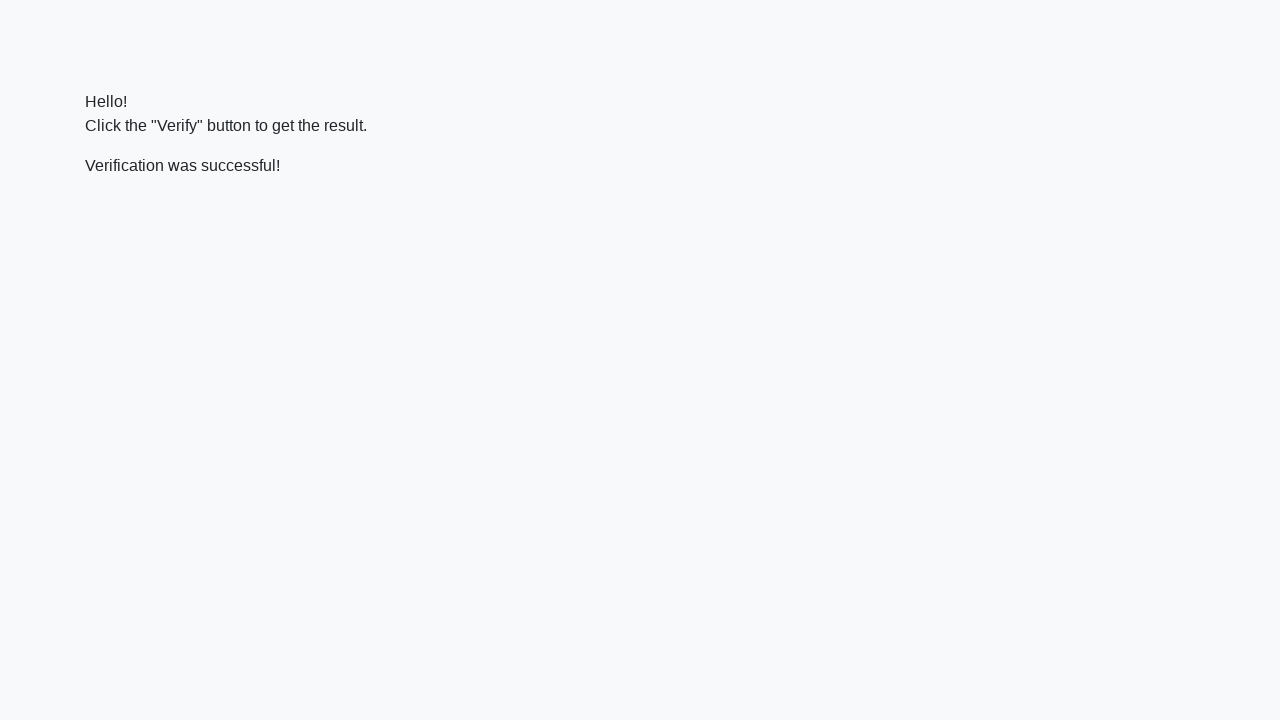

Verified that success message contains 'successful'
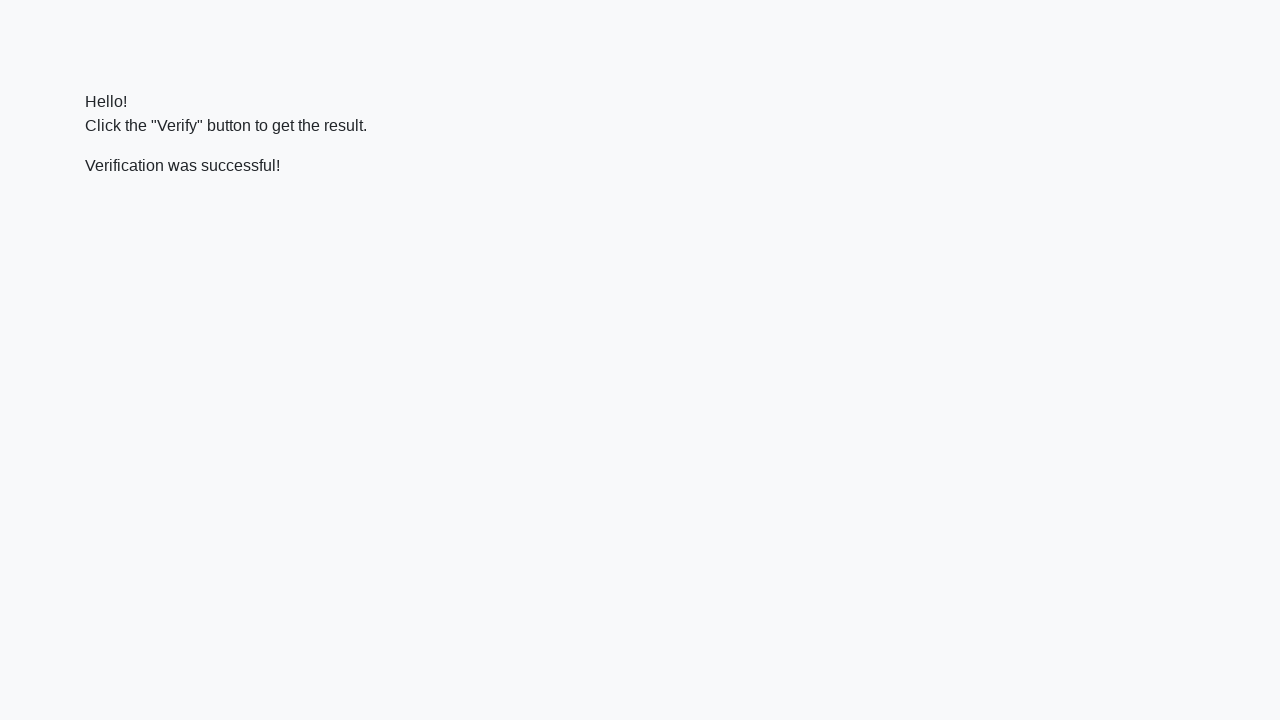

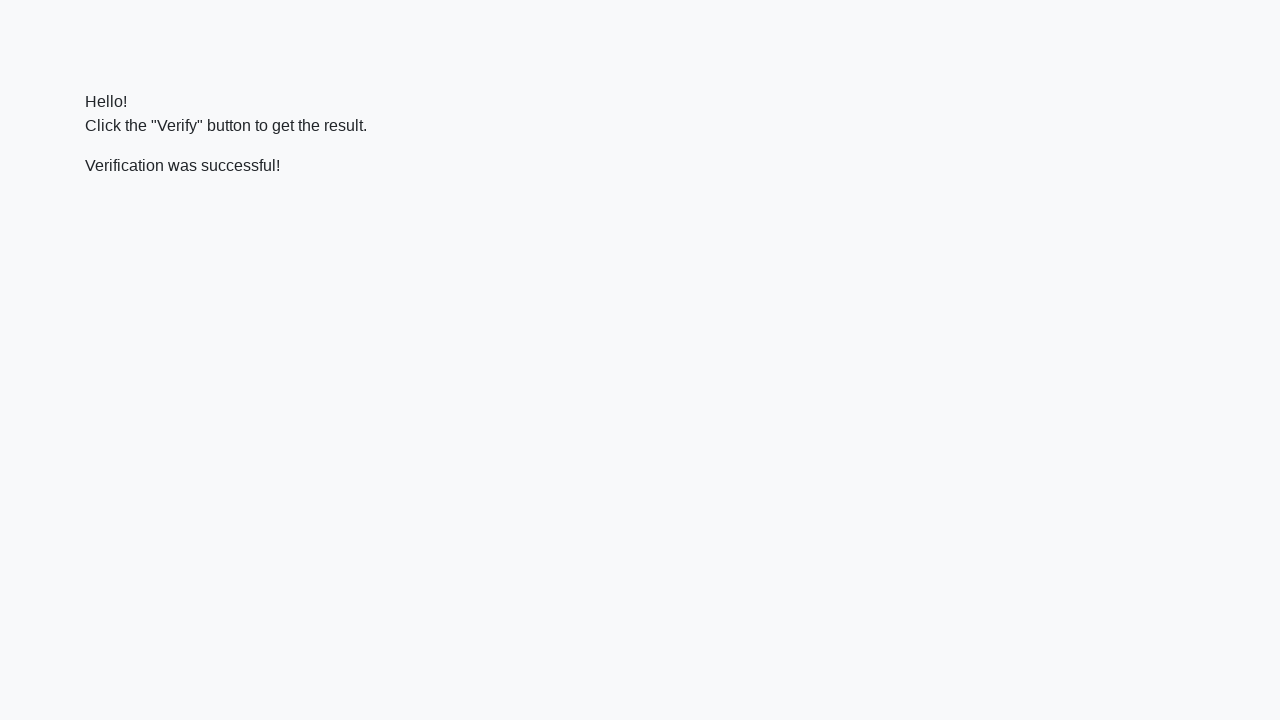